Tests form interactions on a Selenium practice page by filling login fields, clicking forgot password link, and completing a password reset form using various locator strategies

Starting URL: https://rahulshettyacademy.com/locatorspractice/

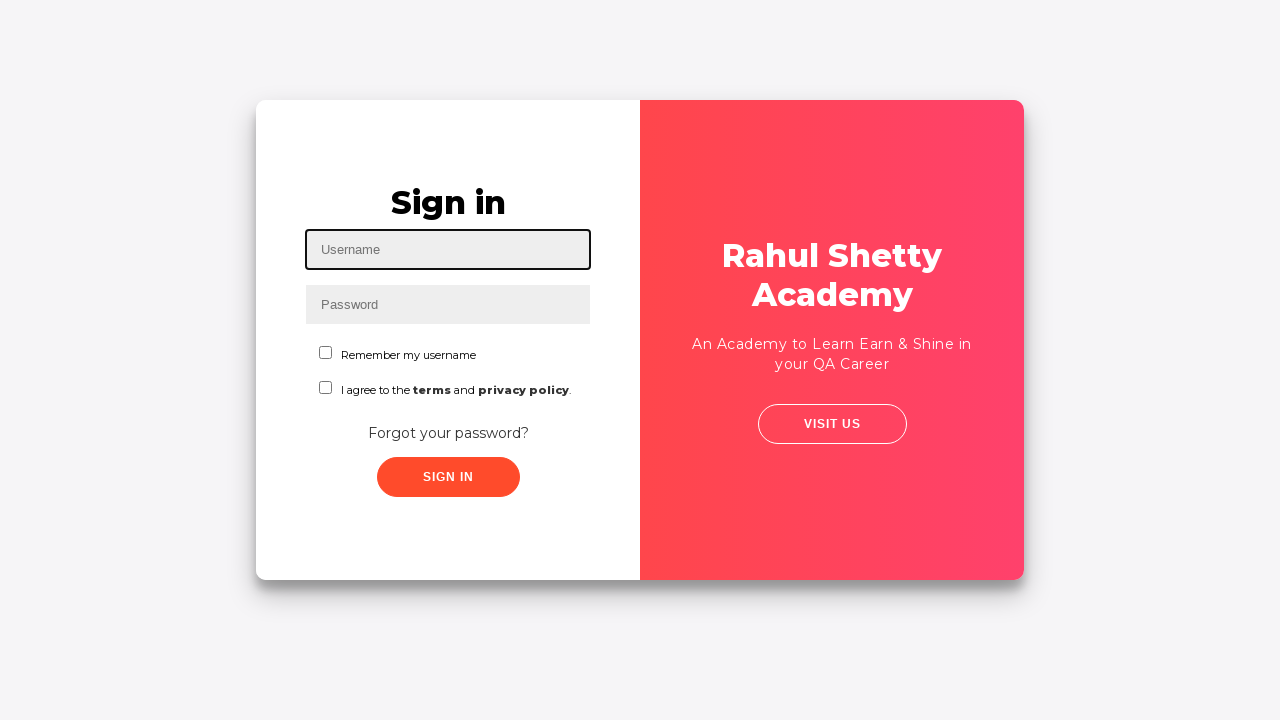

Filled username field with 'TestUser' on #inputUsername
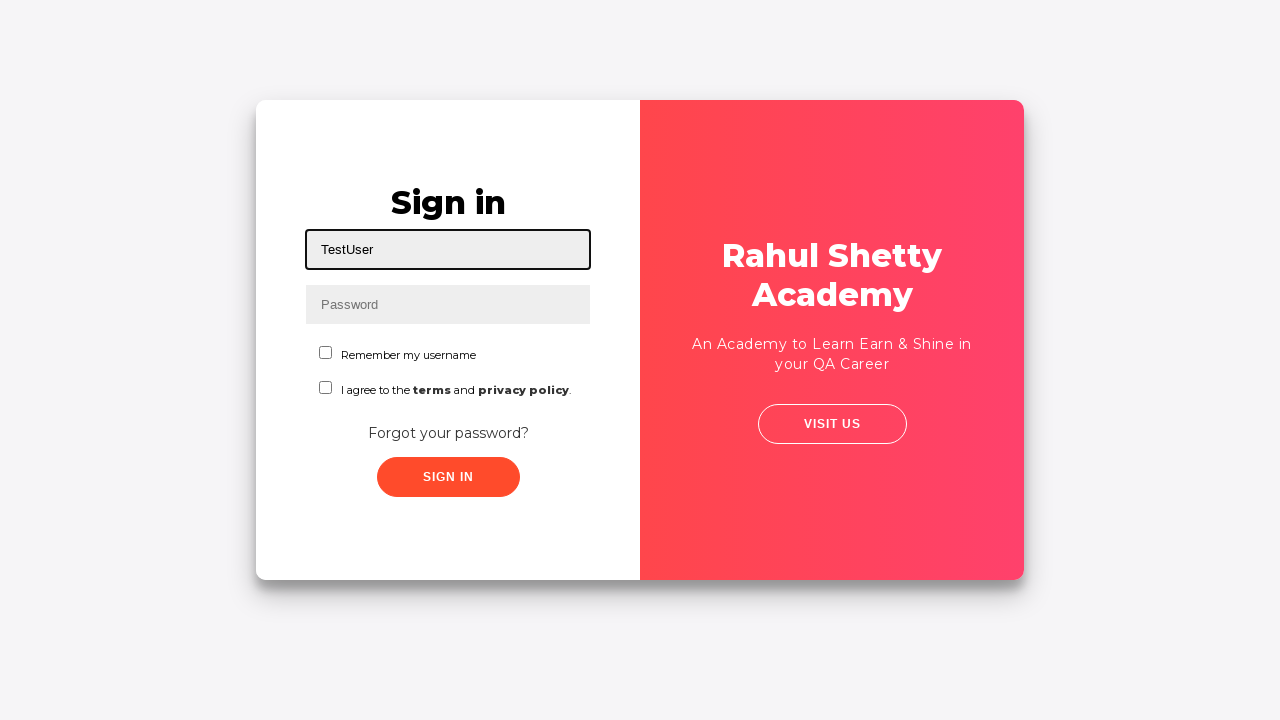

Filled password field with 'testpass123' on input[name='inputPassword']
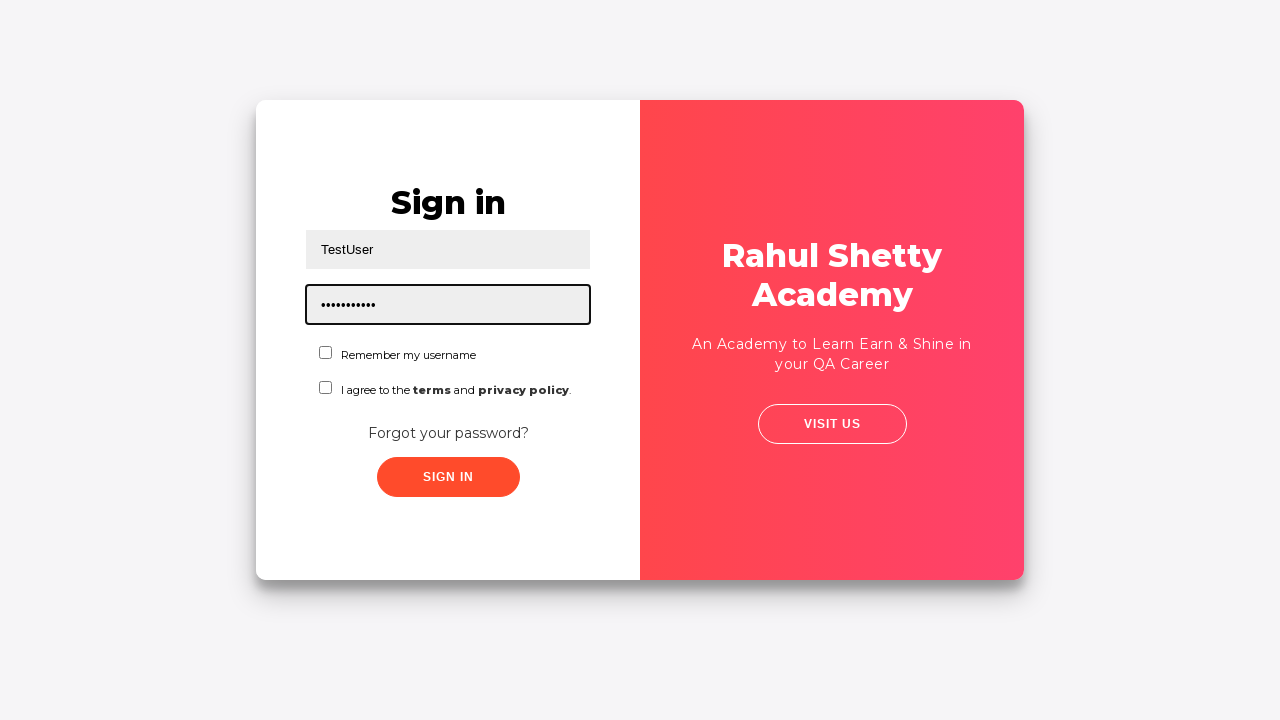

Clicked sign in button at (448, 477) on .signInBtn
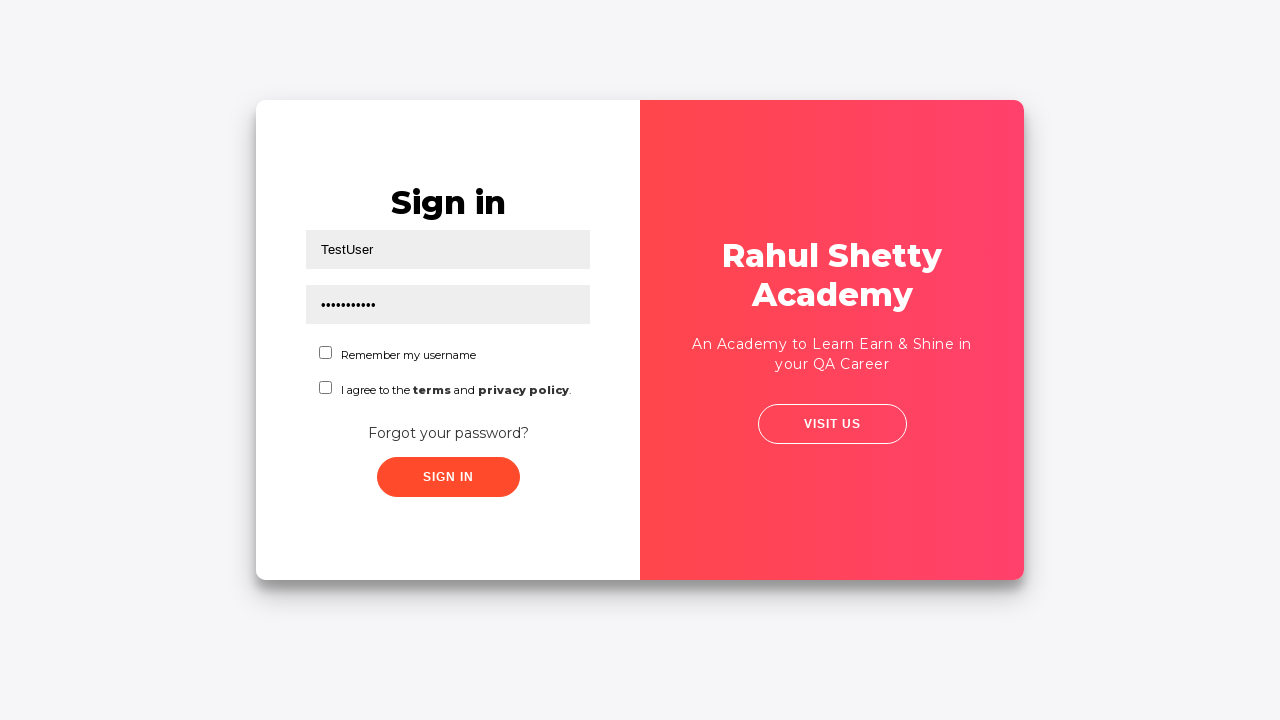

Error message appeared after failed login
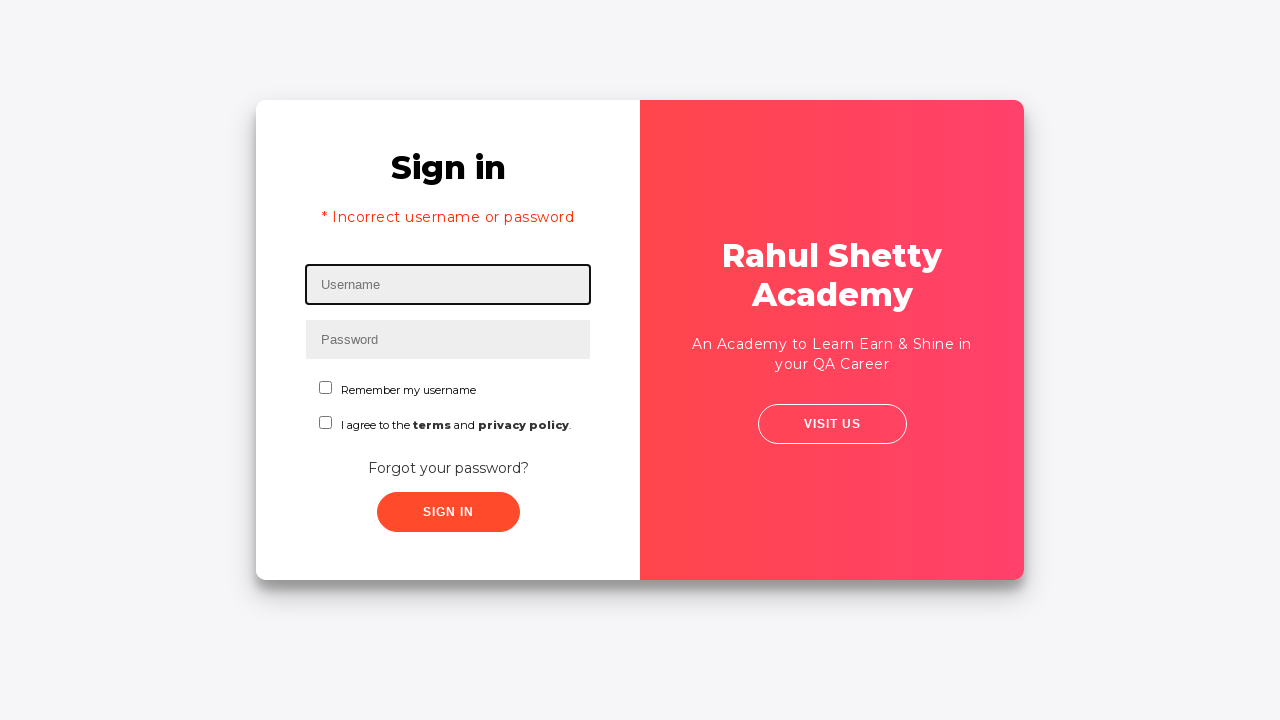

Clicked 'Forgot your password?' link at (448, 468) on text=Forgot your password?
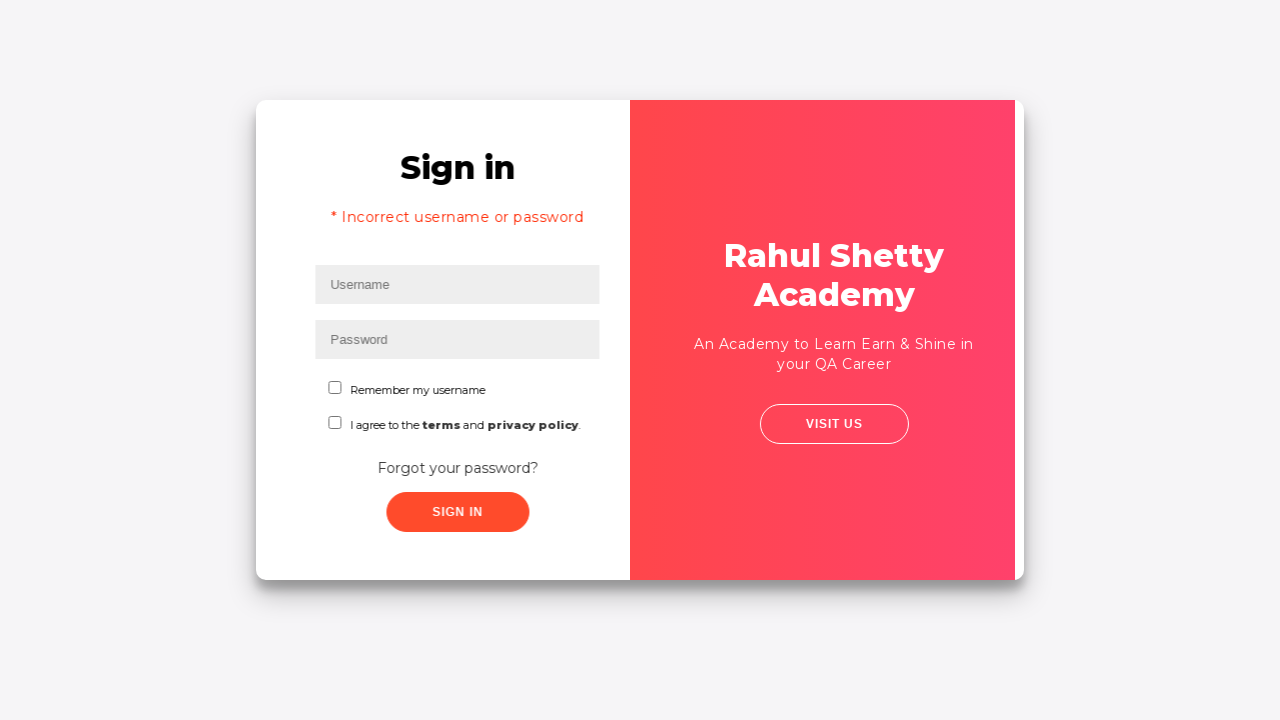

Filled name field with 'John' on input[placeholder='Name']
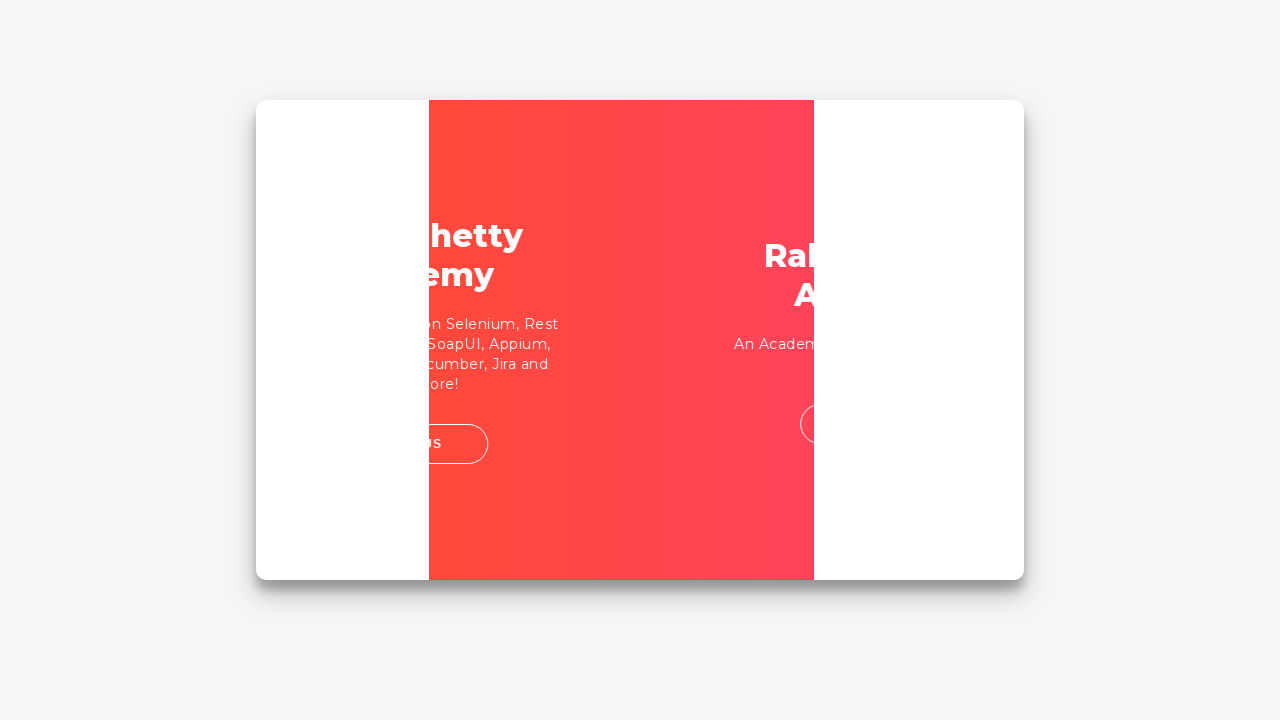

Filled email field with 'john@example.com' on input[placeholder='Email']
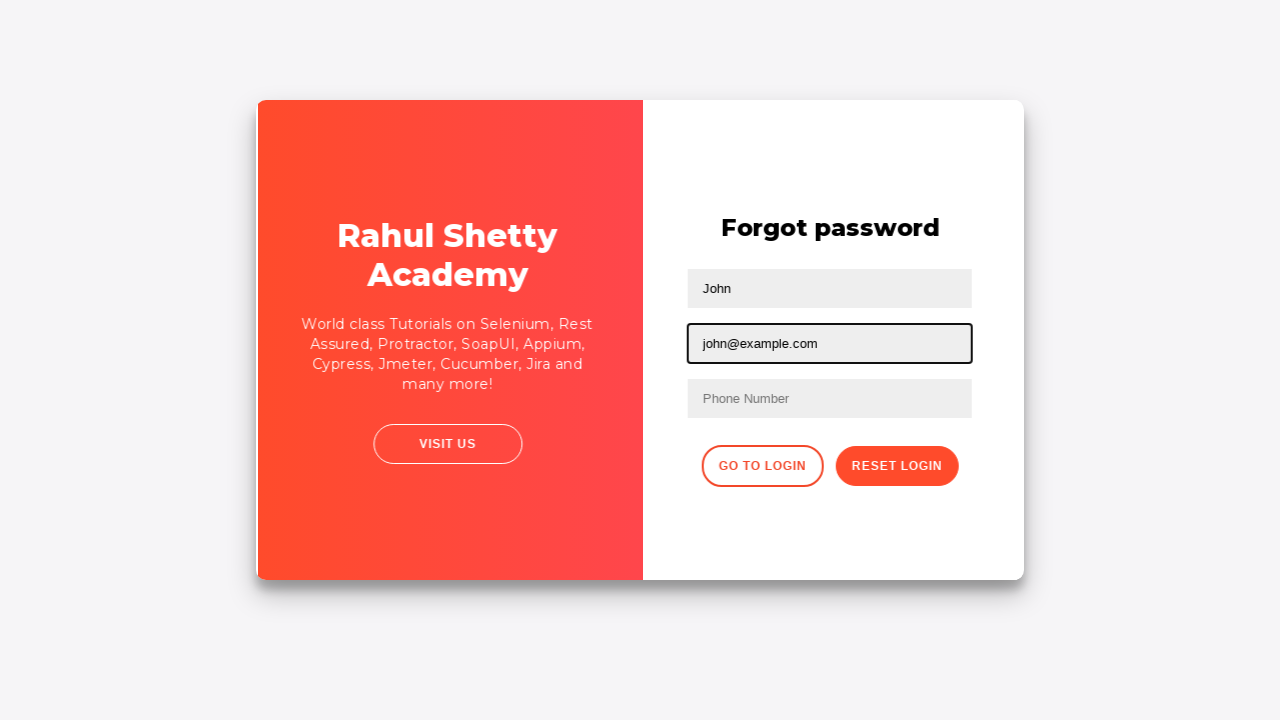

Cleared email field on input[placeholder='Email']
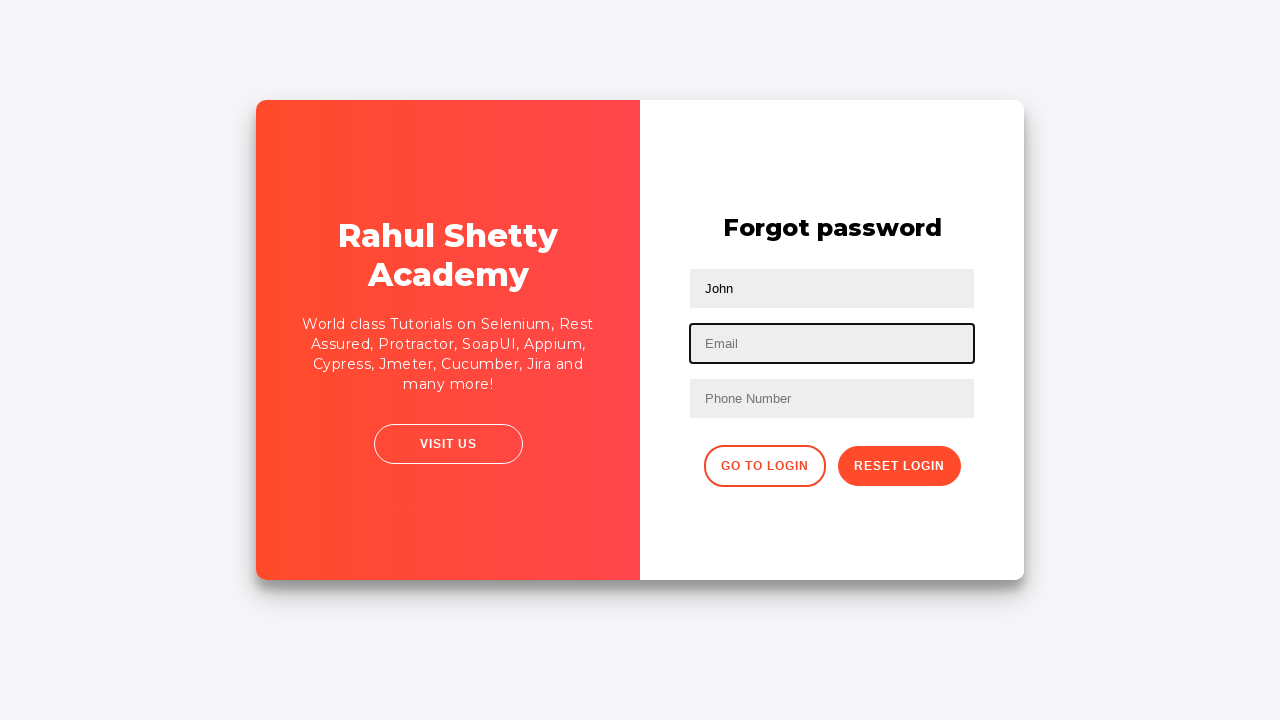

Filled email field with 'john@gmail.com' using nth-of-type selector on input[type='text']:nth-of-type(2)
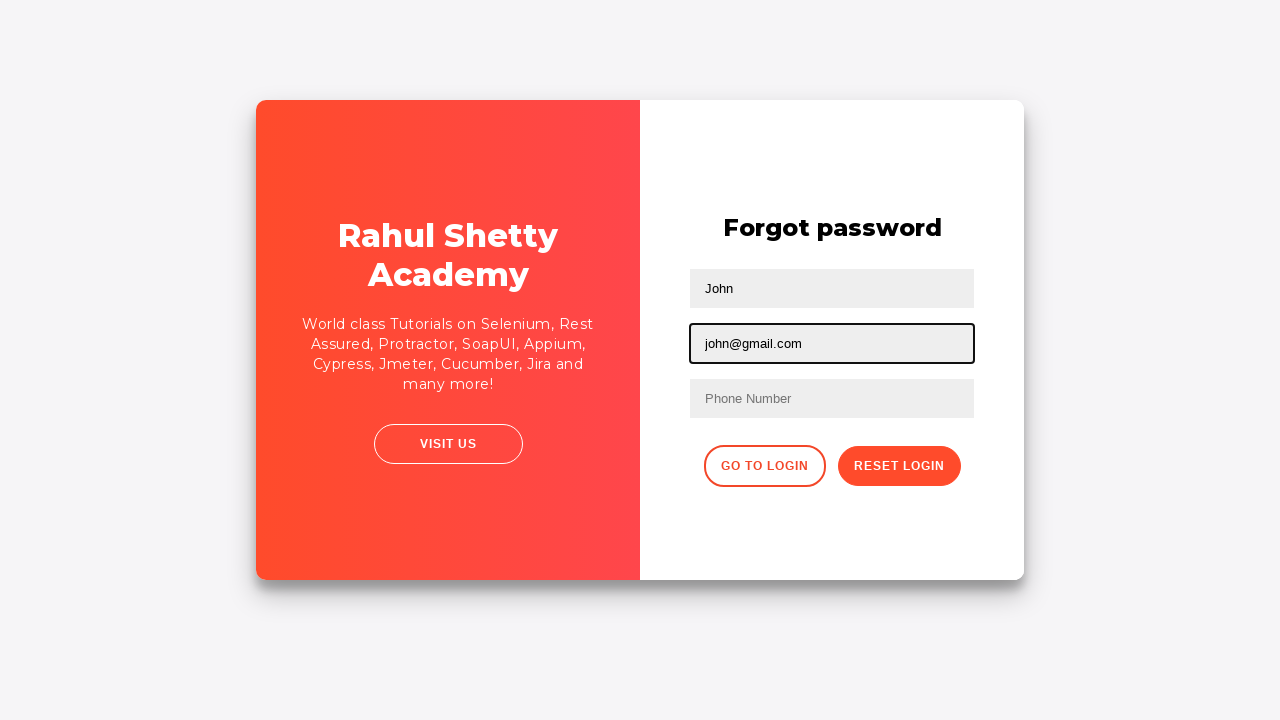

Filled phone number field with '12354658' on input[type='text']:nth-child(4)
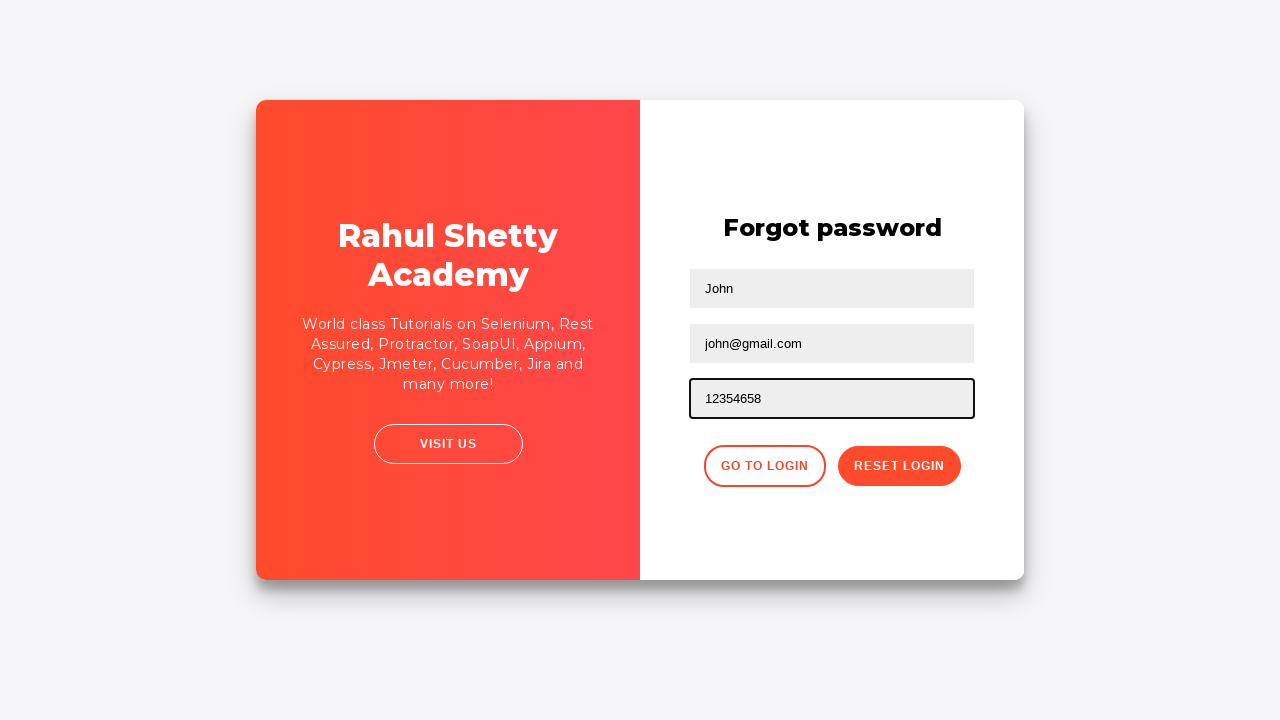

Filled form field with '5548682' using form child selector on form input:nth-of-type(3)
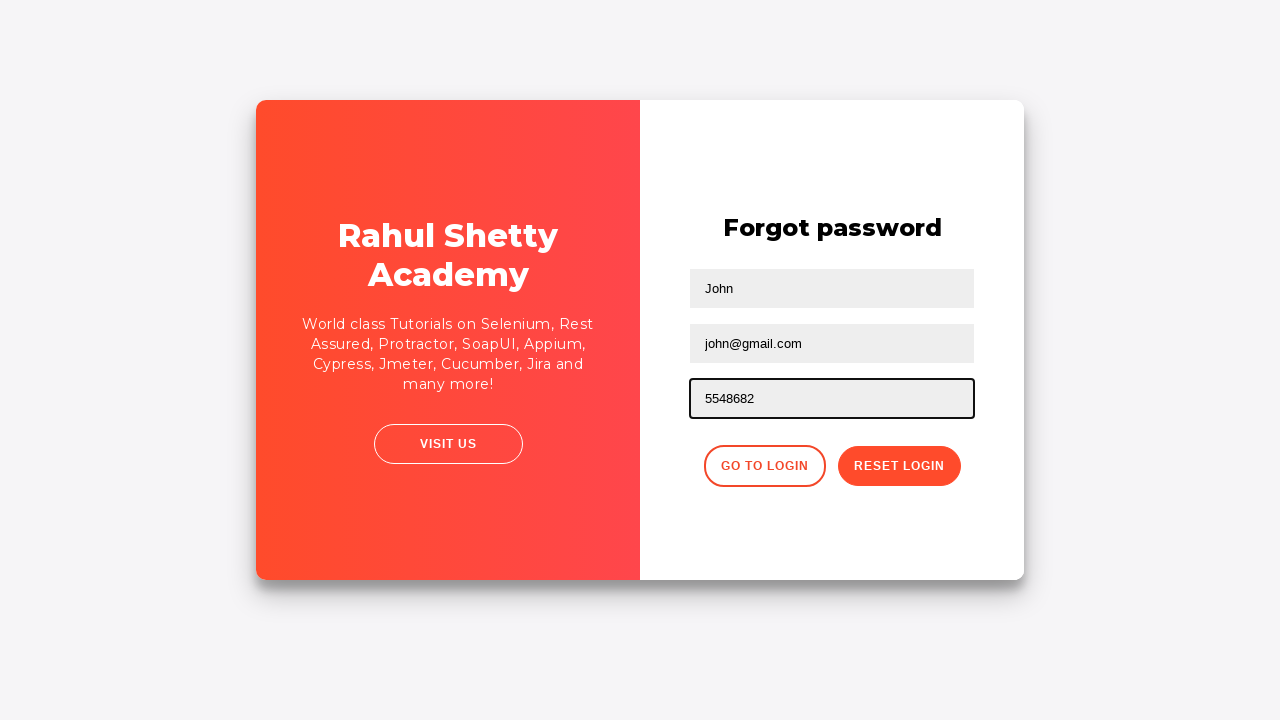

Clicked reset password button at (899, 466) on .reset-pwd-btn
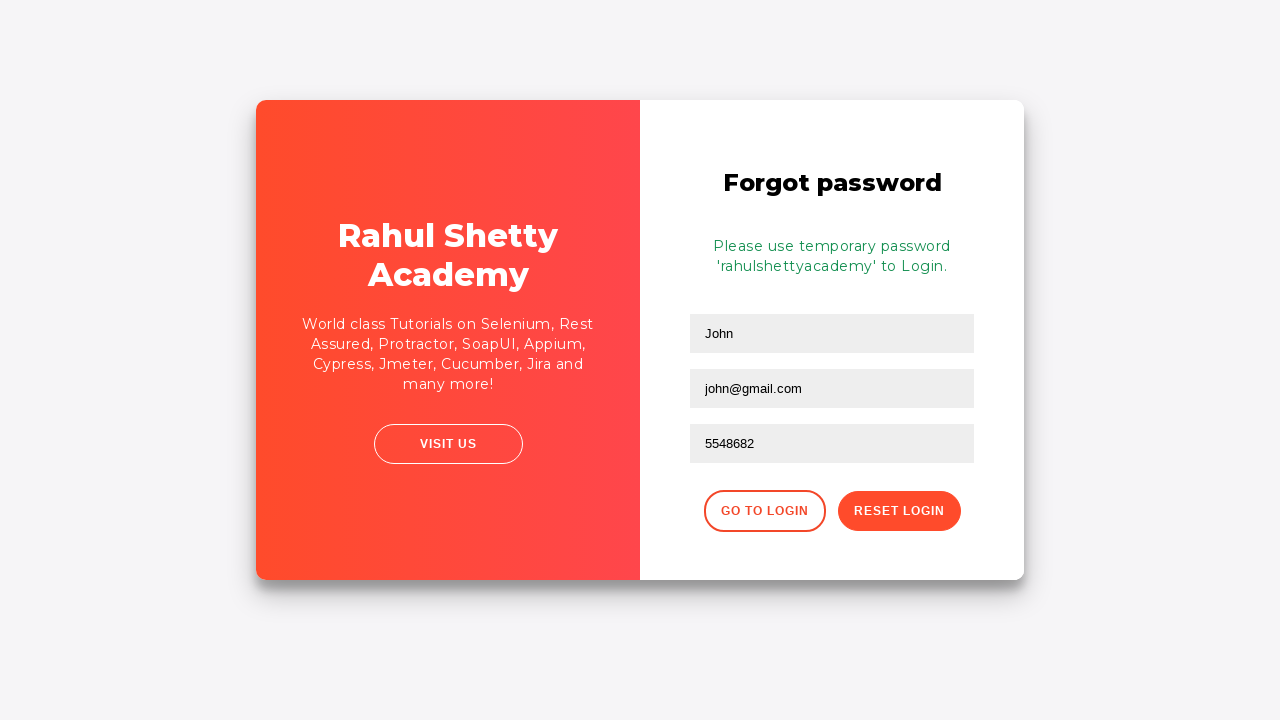

Confirmation message appeared after password reset
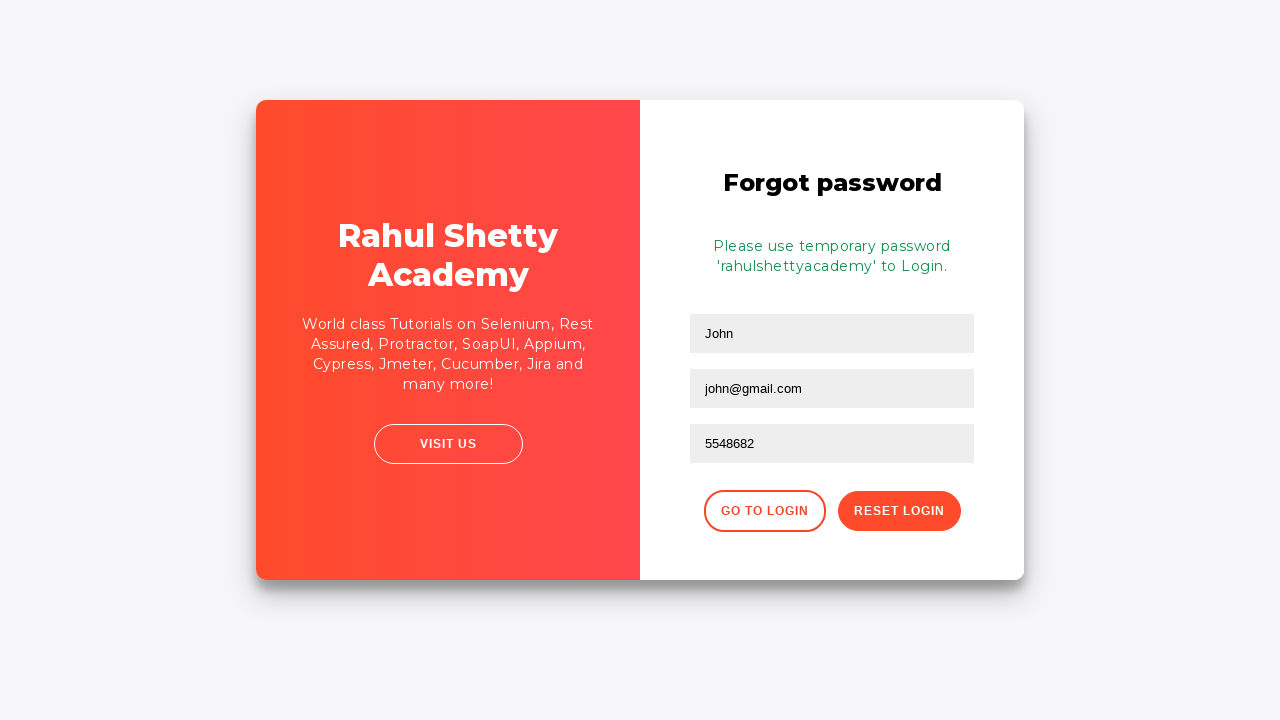

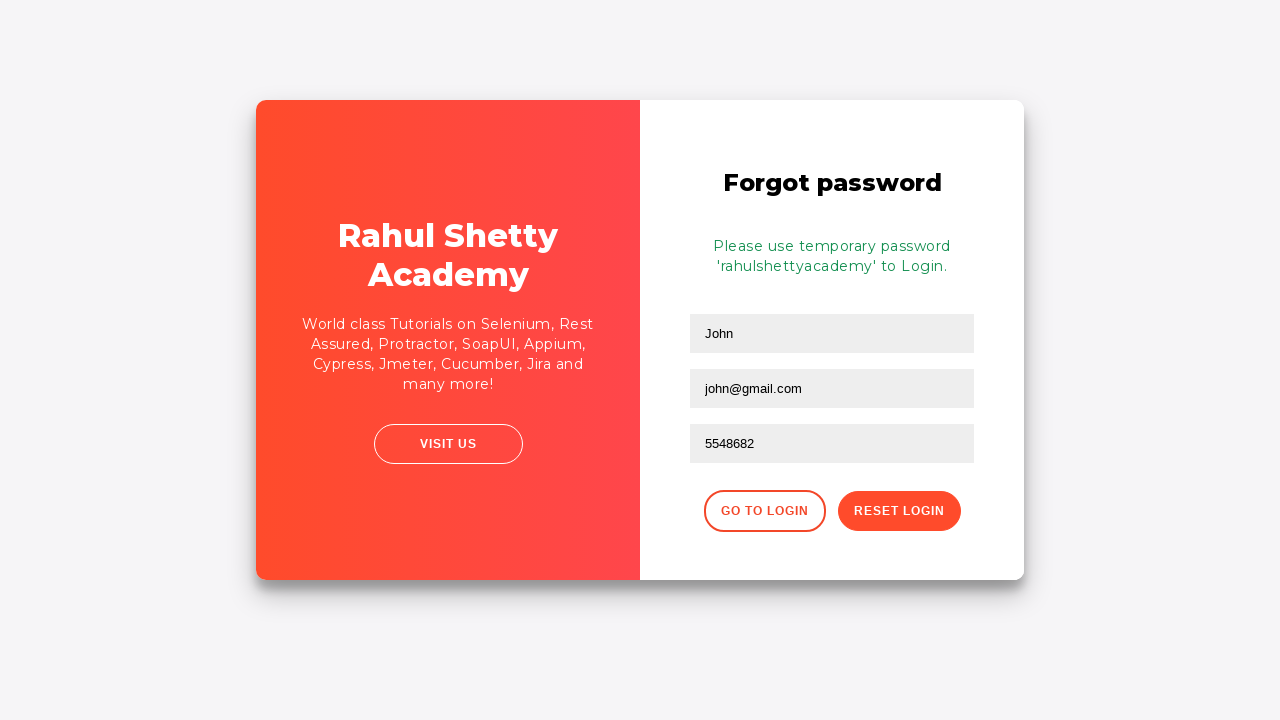